Tests validation error when entering too few letters in first name field

Starting URL: https://project-brown-kappa.vercel.app/home

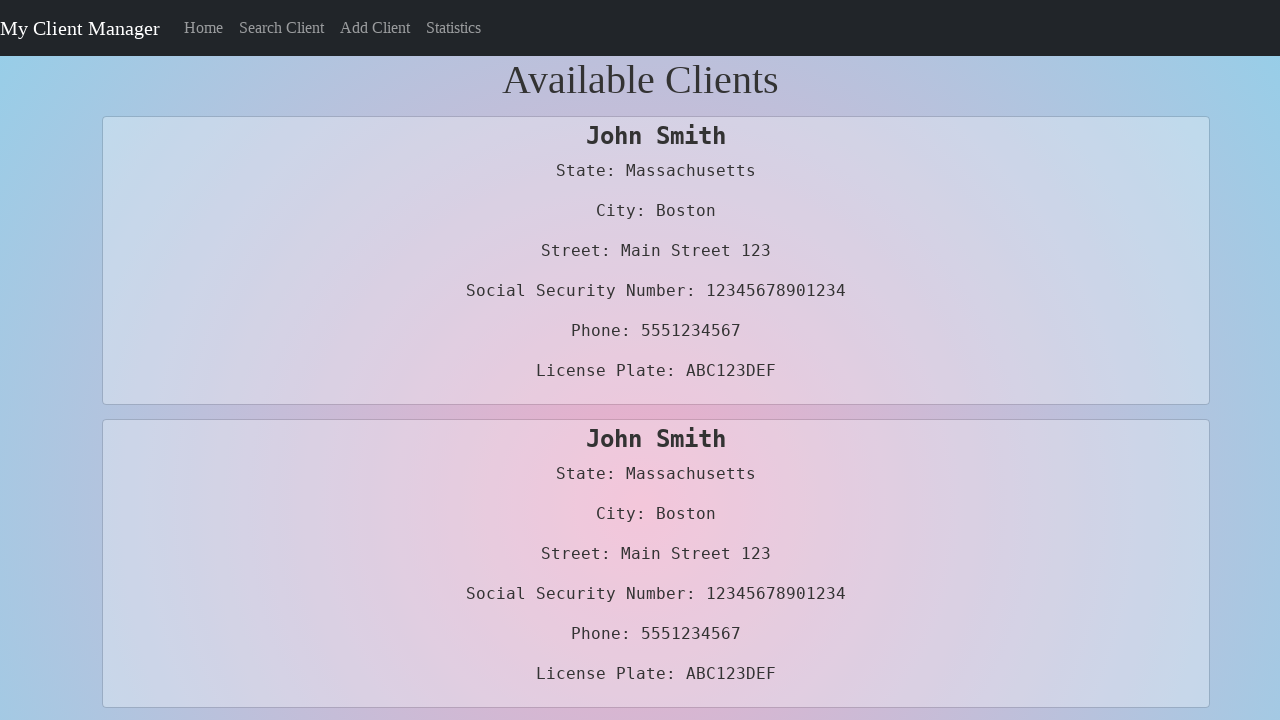

Clicked on Add Client link at (375, 28) on text=Add Client
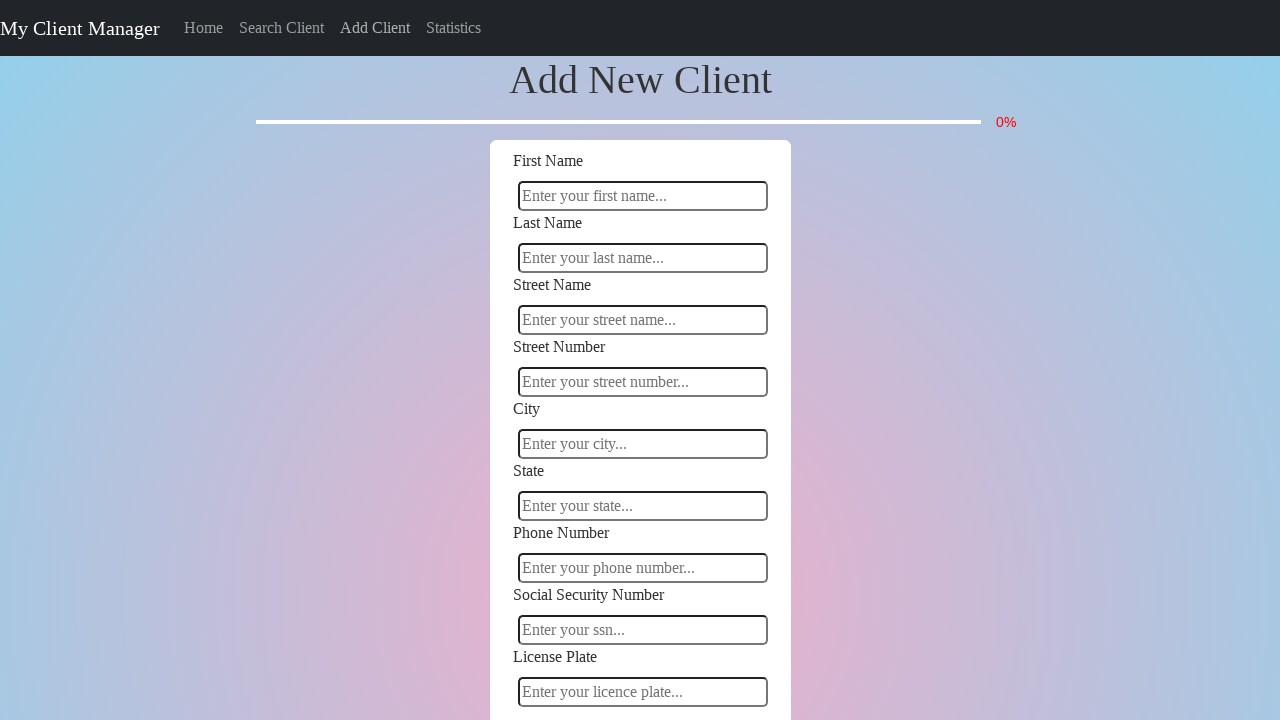

Entered 'DG' (too few letters) in first name field on #First-Name
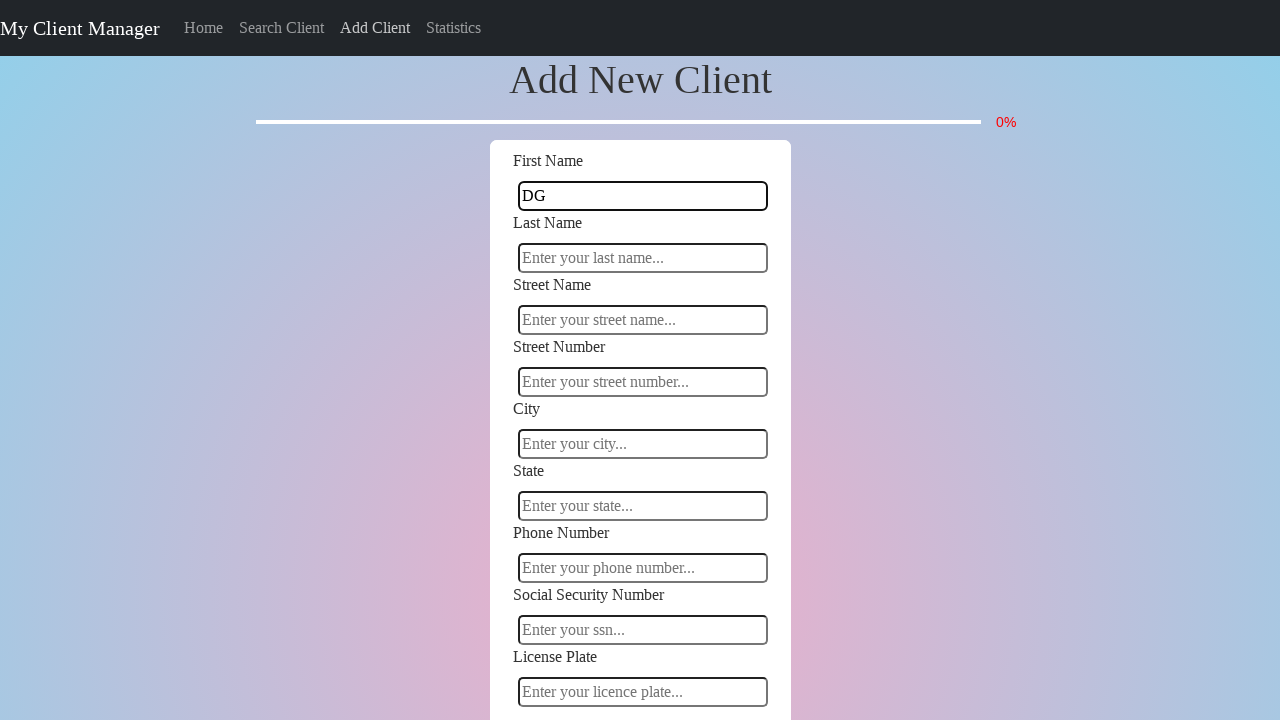

Clicked last name field to trigger first name validation error at (642, 258) on #Last-Name
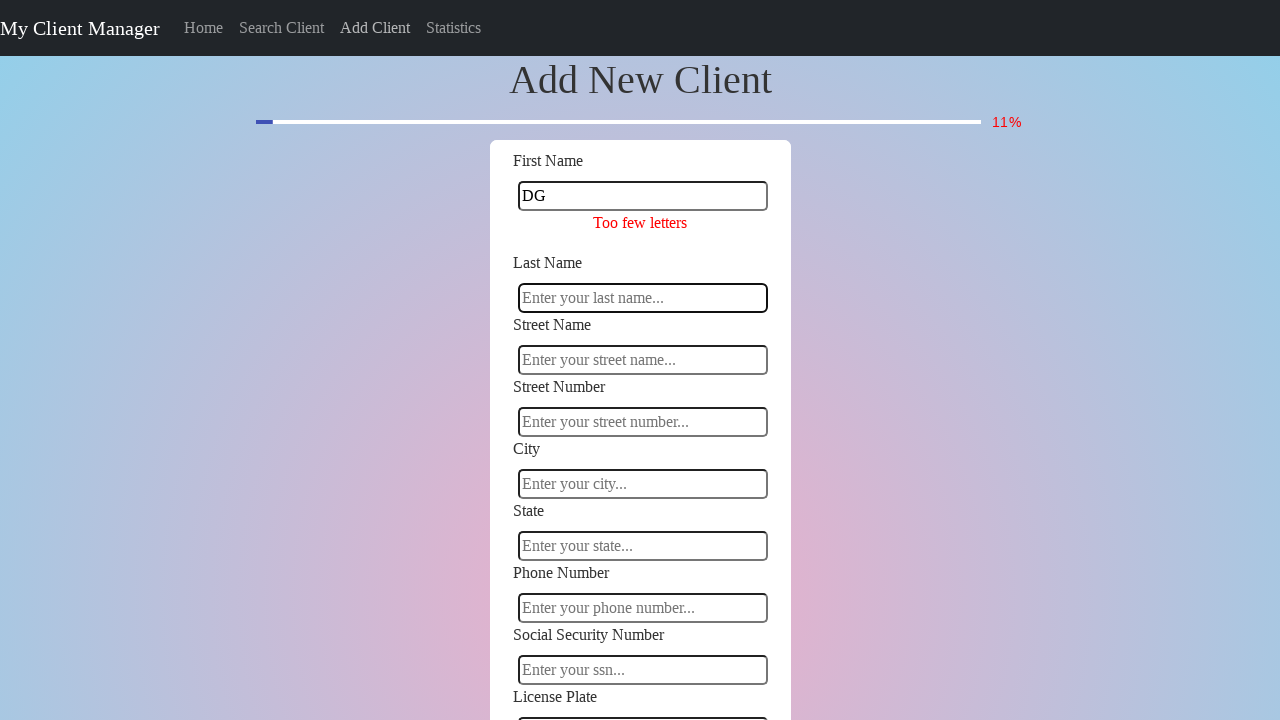

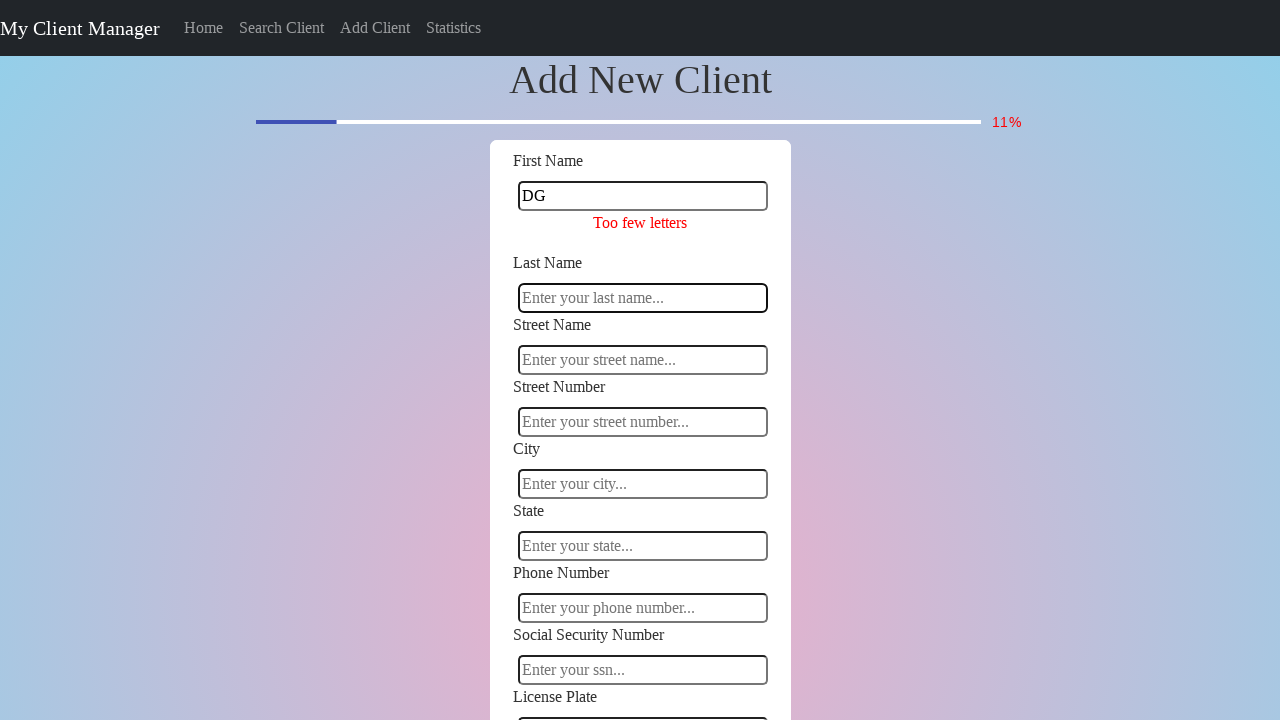